Tests dismissing a JavaScript confirm dialog and verifies the Cancel result

Starting URL: https://the-internet.herokuapp.com/javascript_alerts

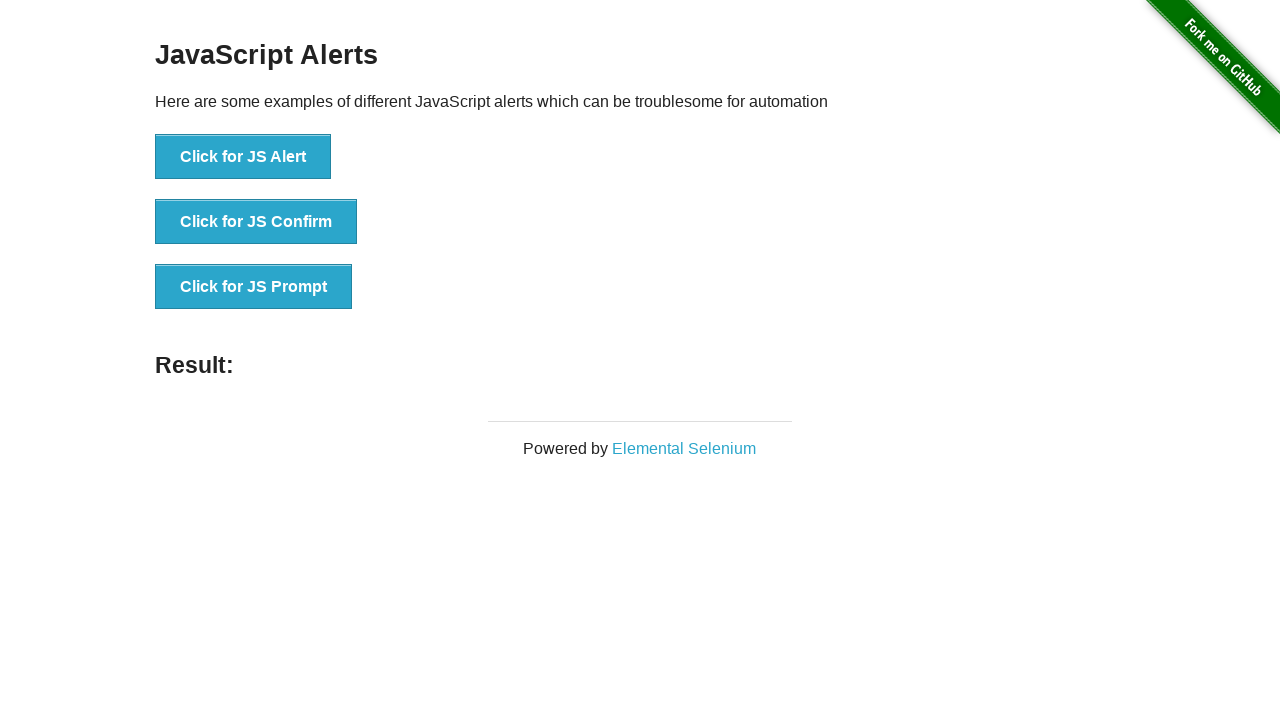

Set up dialog handler to dismiss confirm dialog
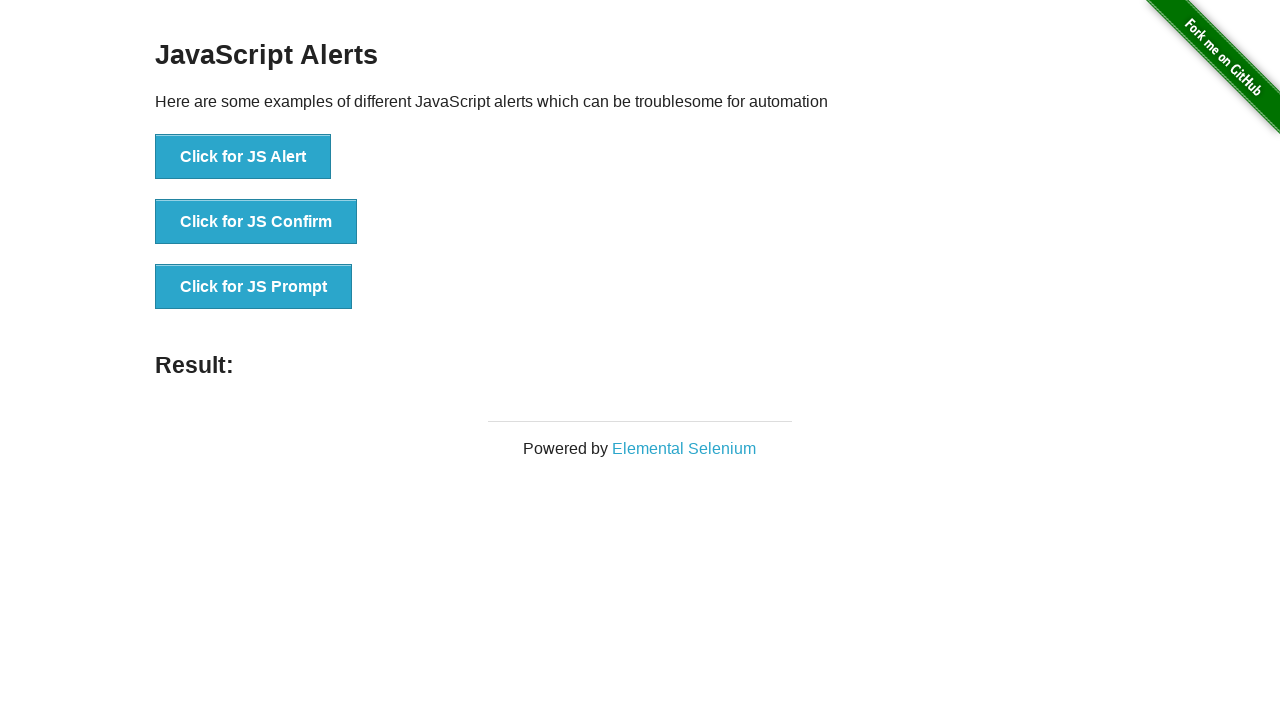

Clicked 'Click for JS Confirm' button to trigger JavaScript confirm dialog at (256, 222) on button:has-text('Click for JS Confirm')
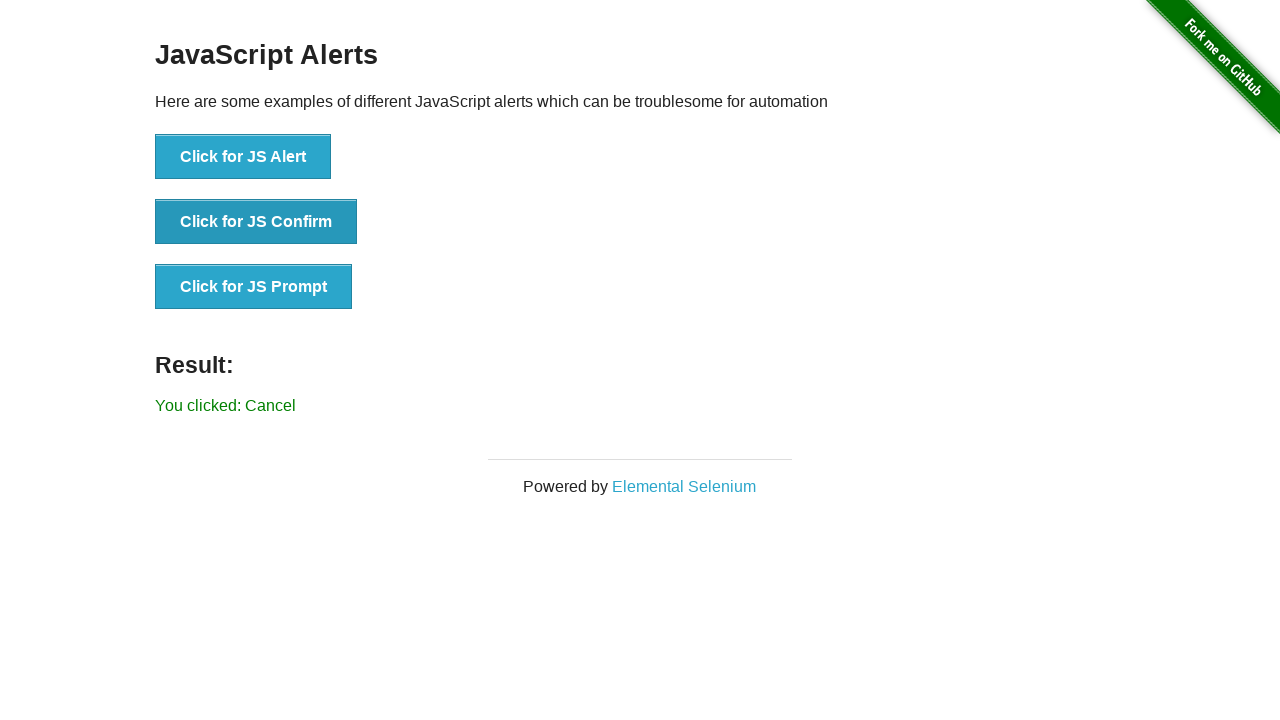

Verified that result text shows 'You clicked: Cancel' after dismissing confirm dialog
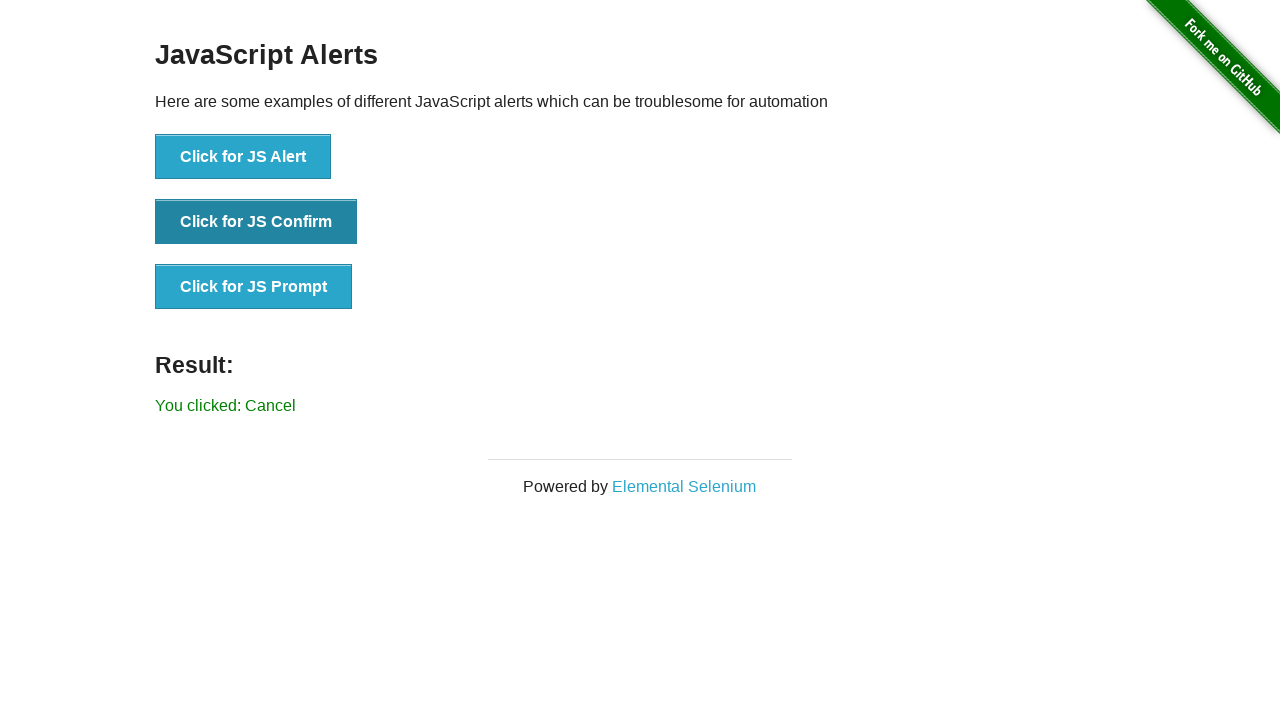

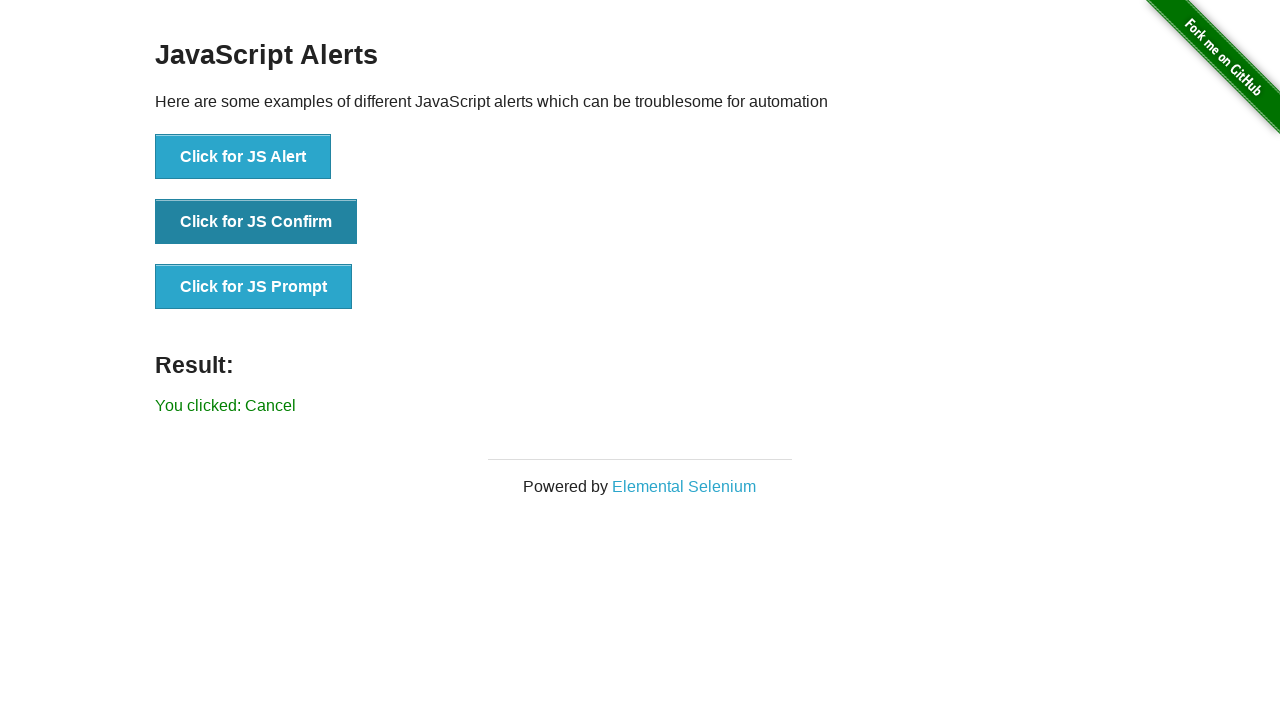